Tests number input field by entering a positive number and using arrow keys to increment and decrement the value

Starting URL: http://the-internet.herokuapp.com/inputs

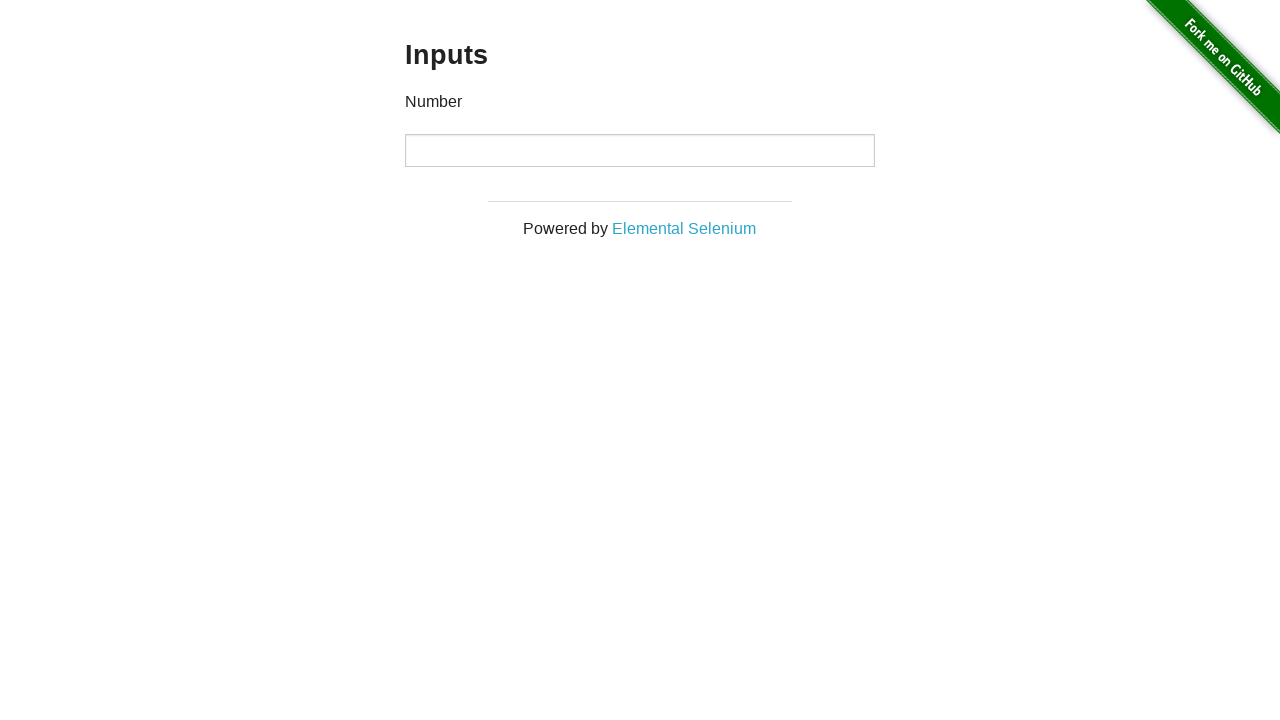

Filled number input field with positive number 100500 on input
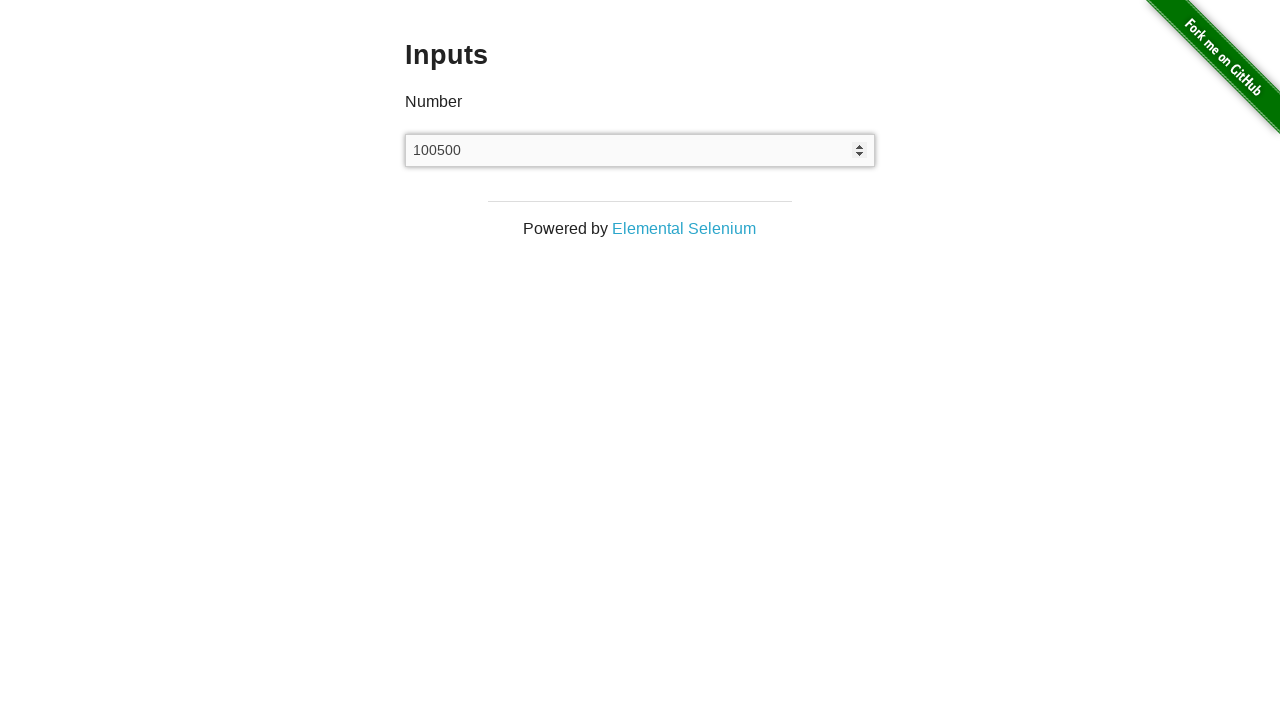

Pressed ArrowUp to increment the value on input
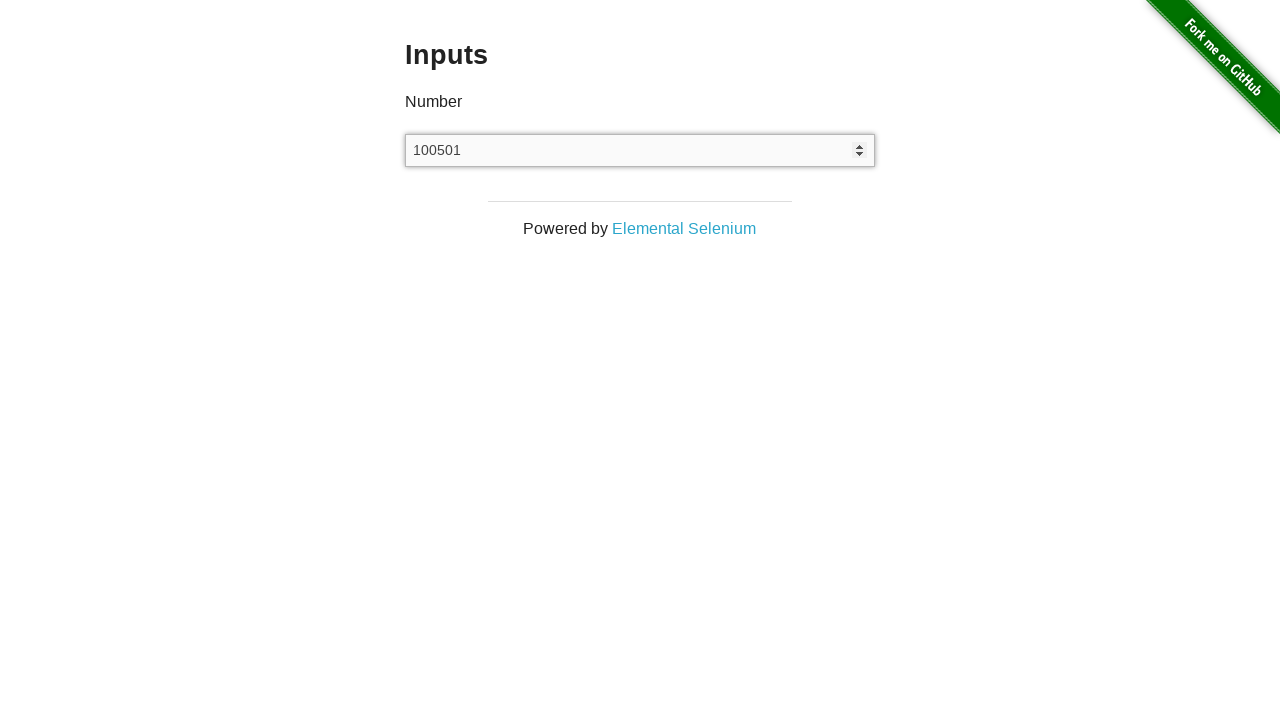

Verified that value increased to 100501
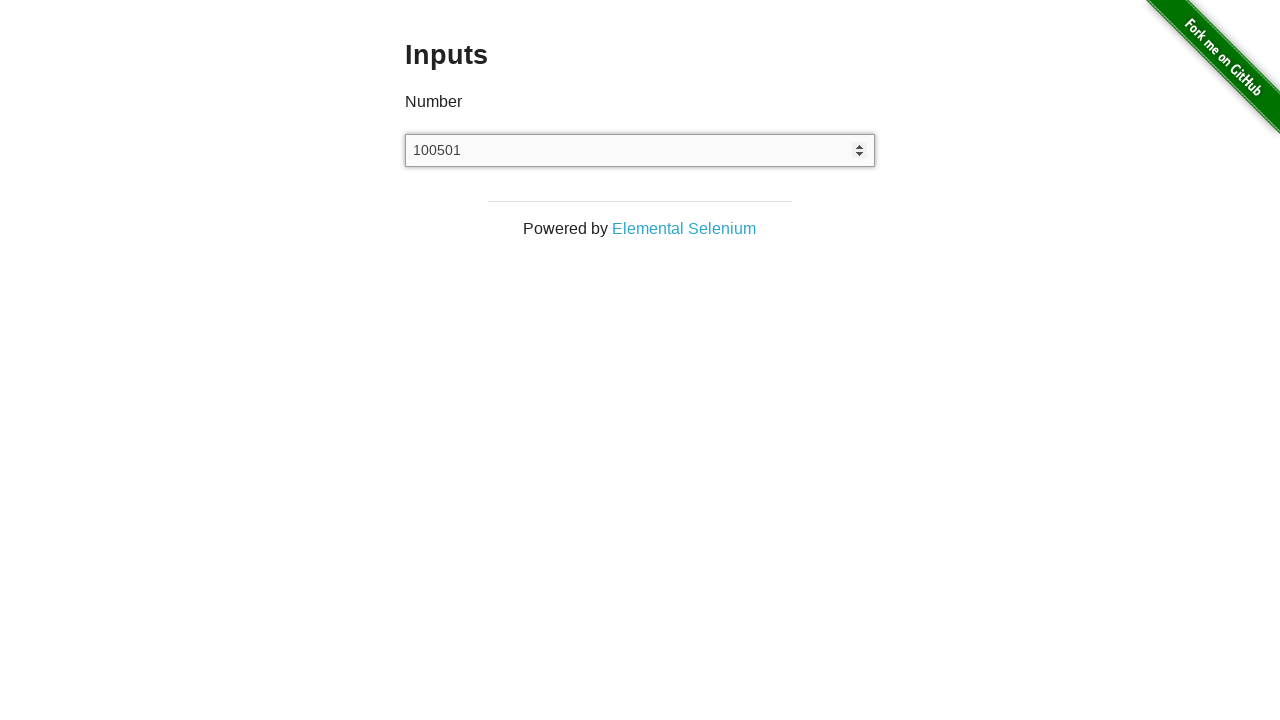

Pressed ArrowDown to decrement the value on input
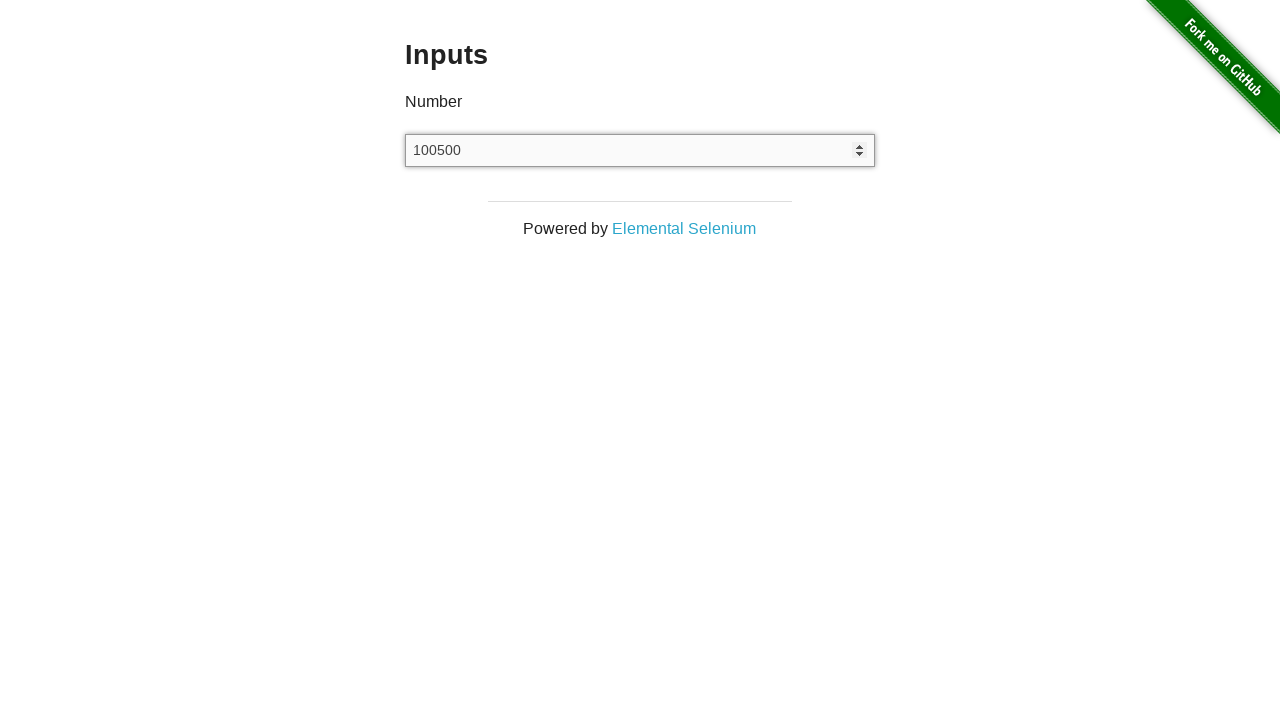

Verified that value decreased back to 100500
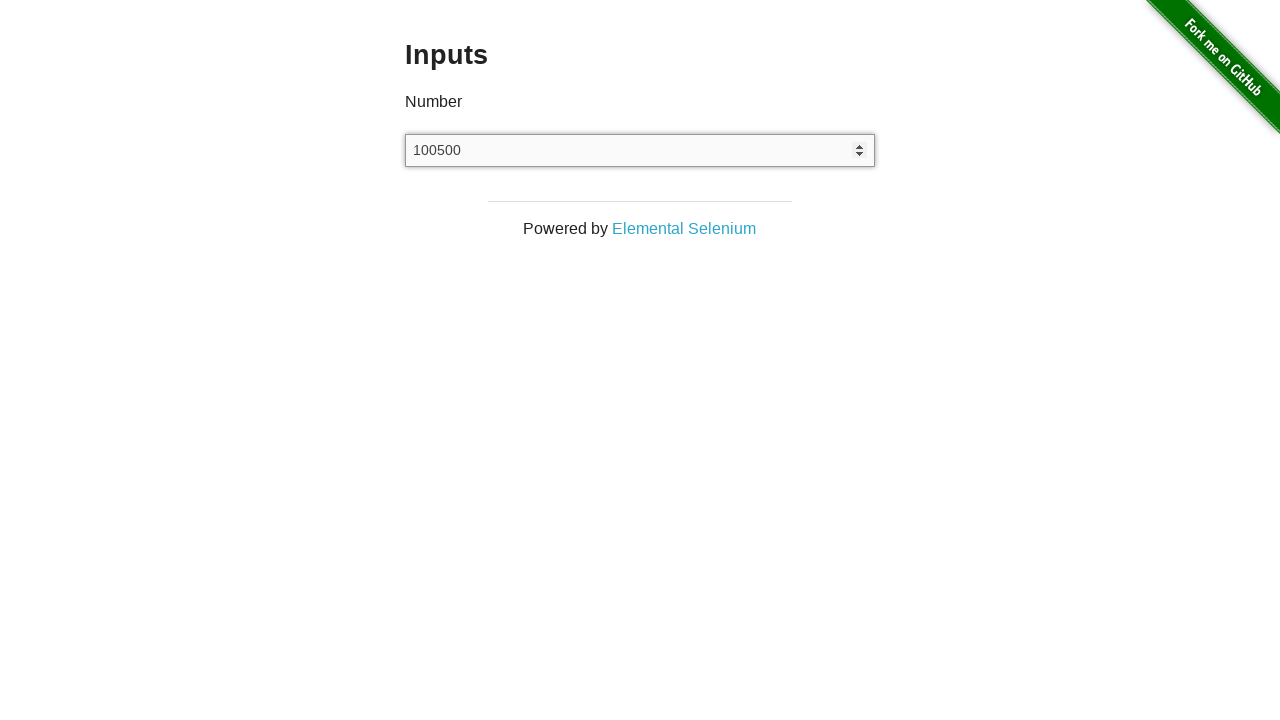

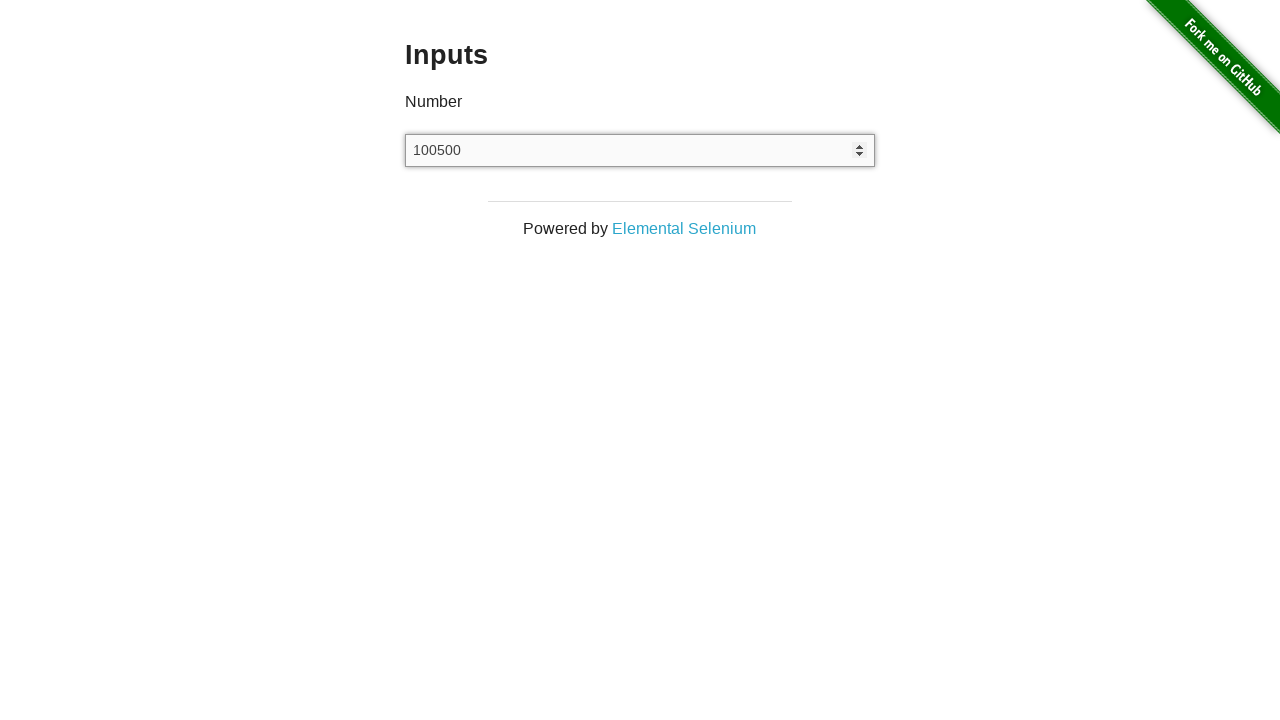